Navigates to the OrangeHRM demo site and retrieves the page title

Starting URL: https://opensource-demo.orangehrmlive.com/

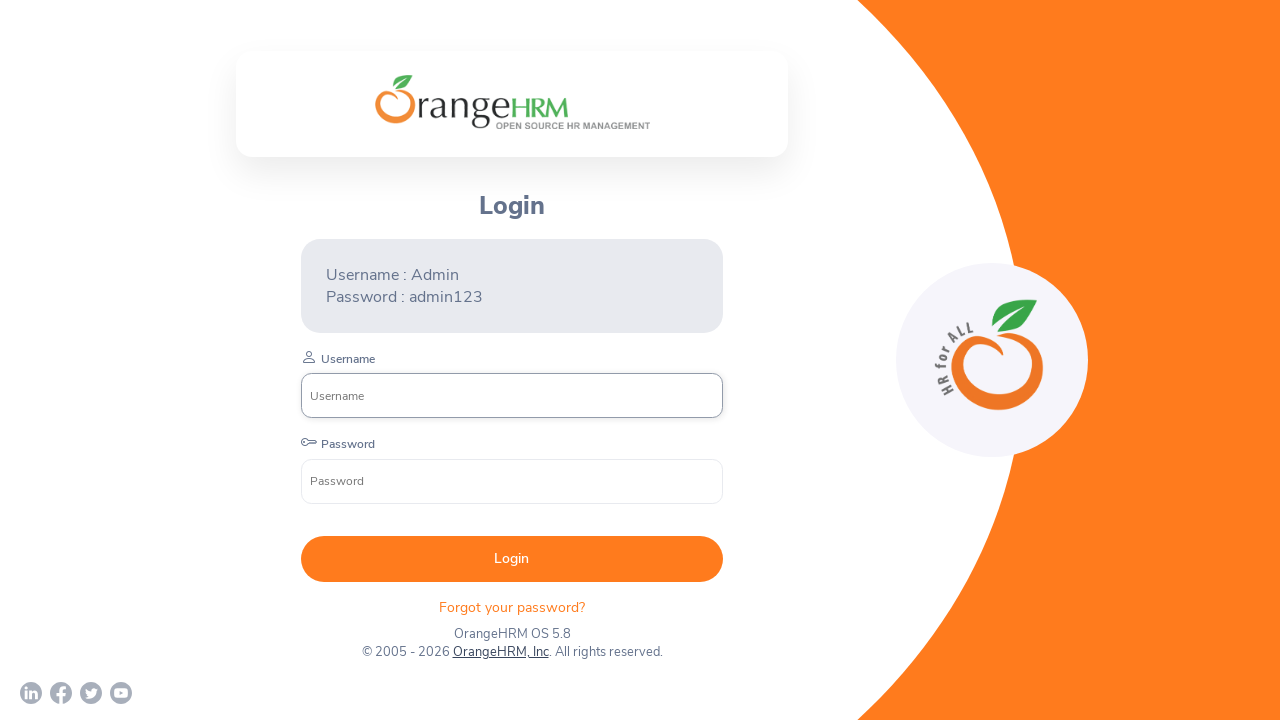

Waited for page to reach domcontentloaded state
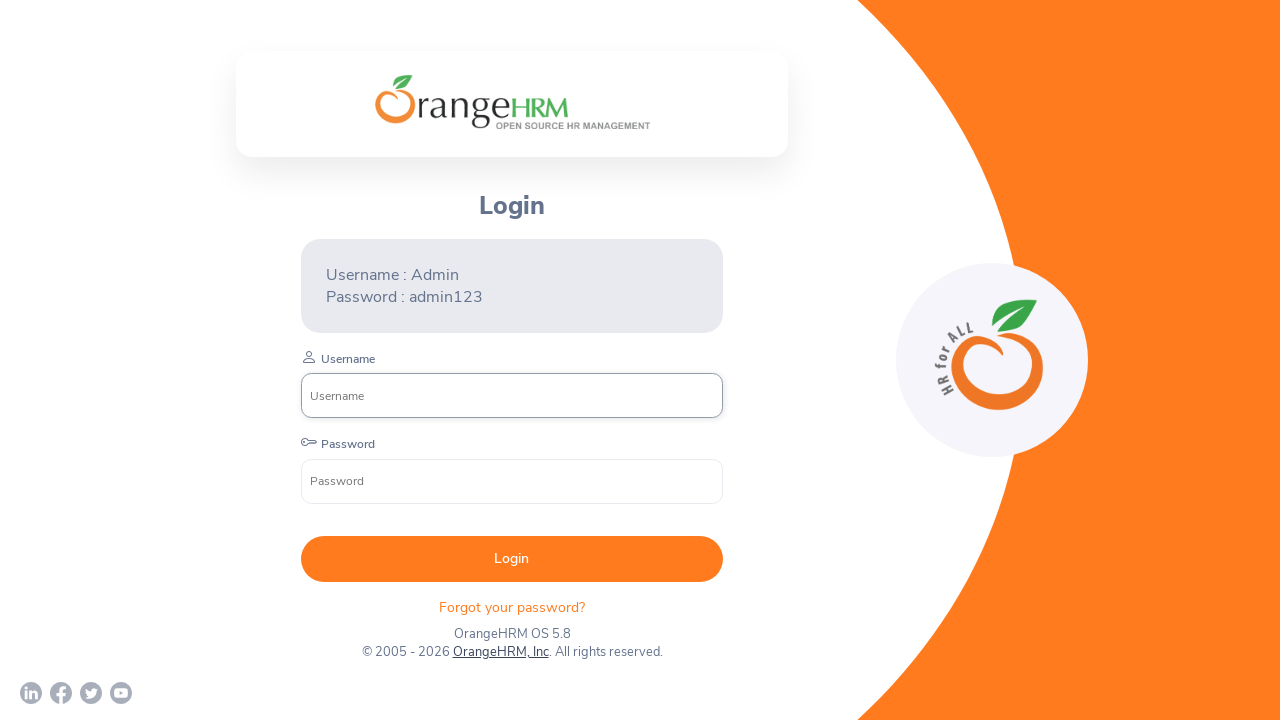

Retrieved page title: OrangeHRM
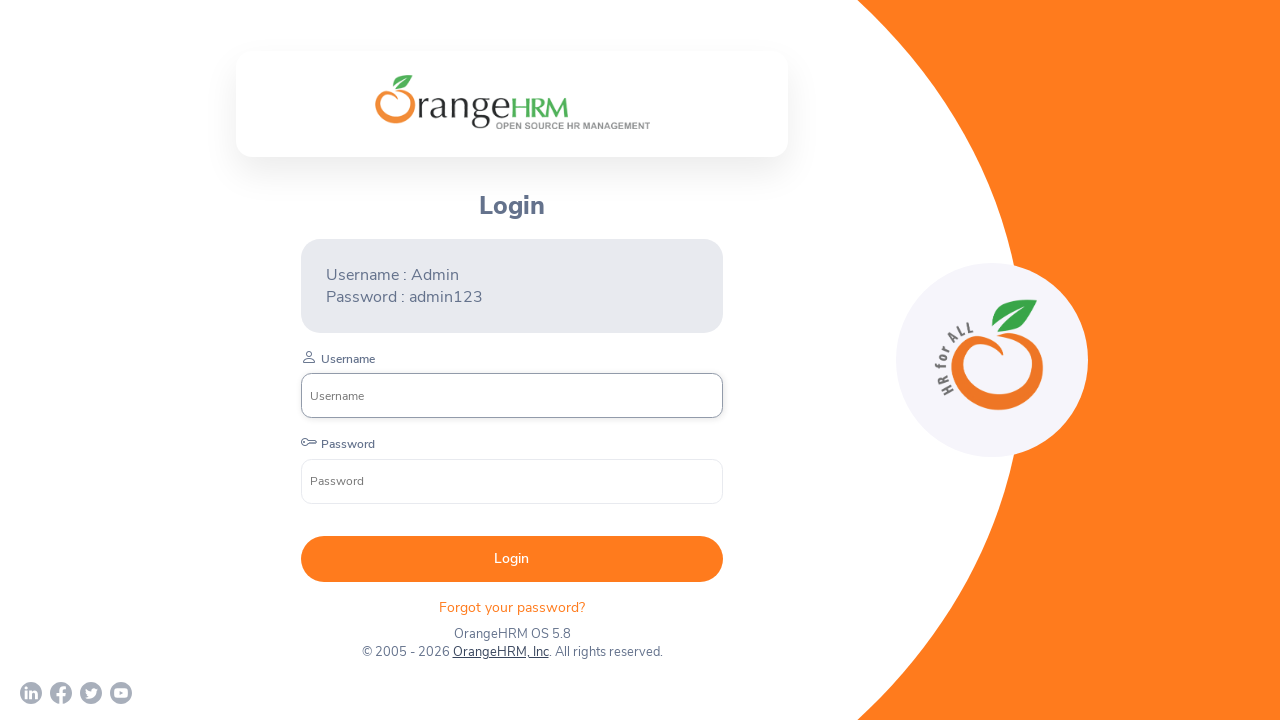

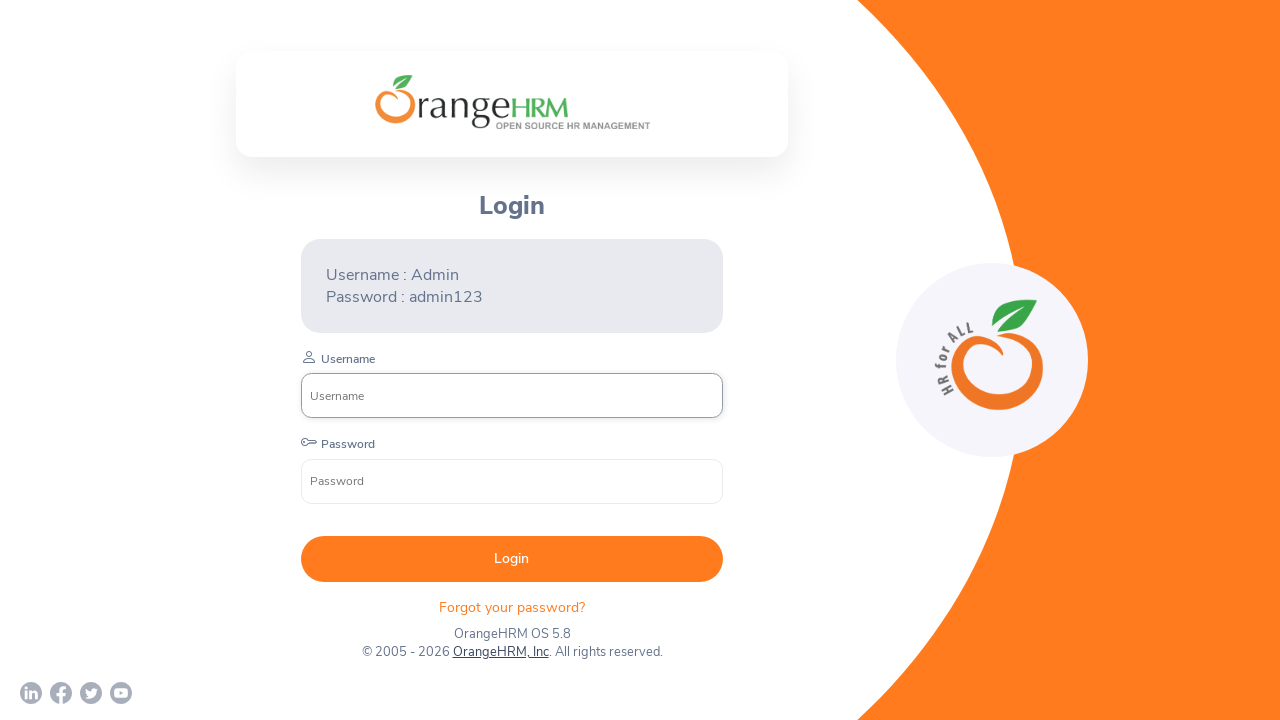